Tests that the password field shows a "Required" validation message when left empty

Starting URL: https://raigiku.github.io/SI656-Experimentos_ISW-Frontend/

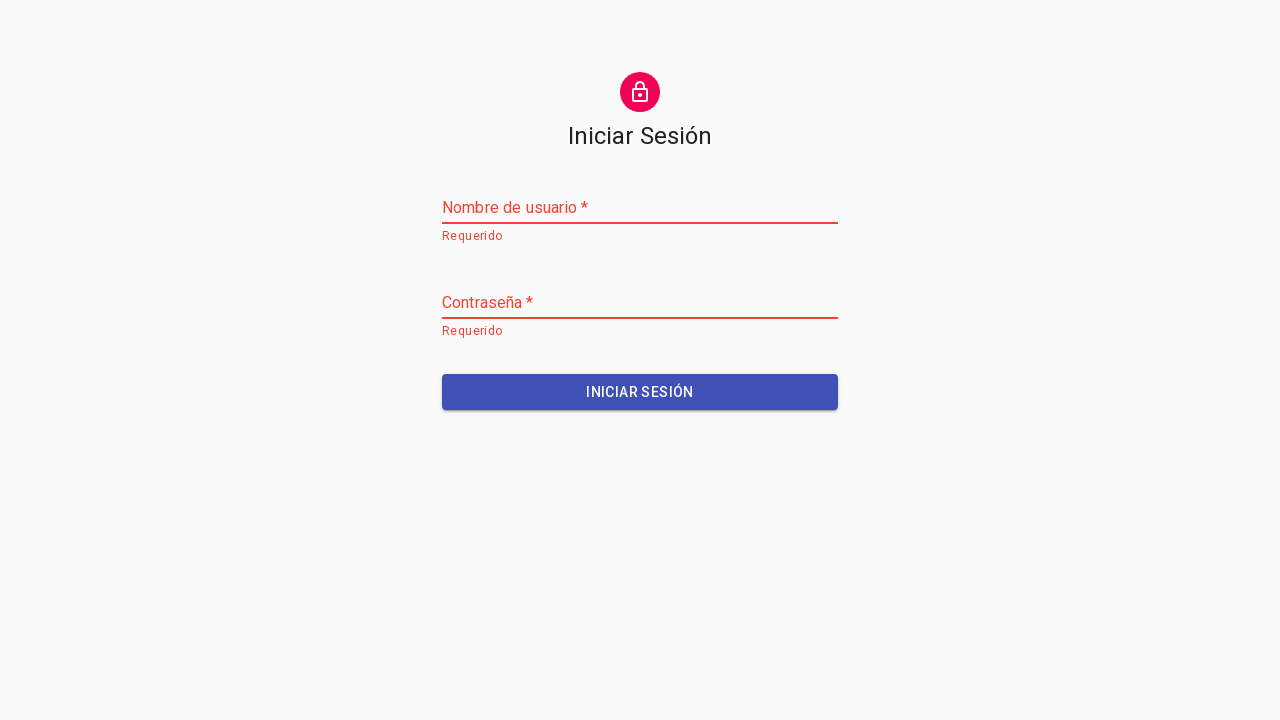

Navigated to the password validation test page
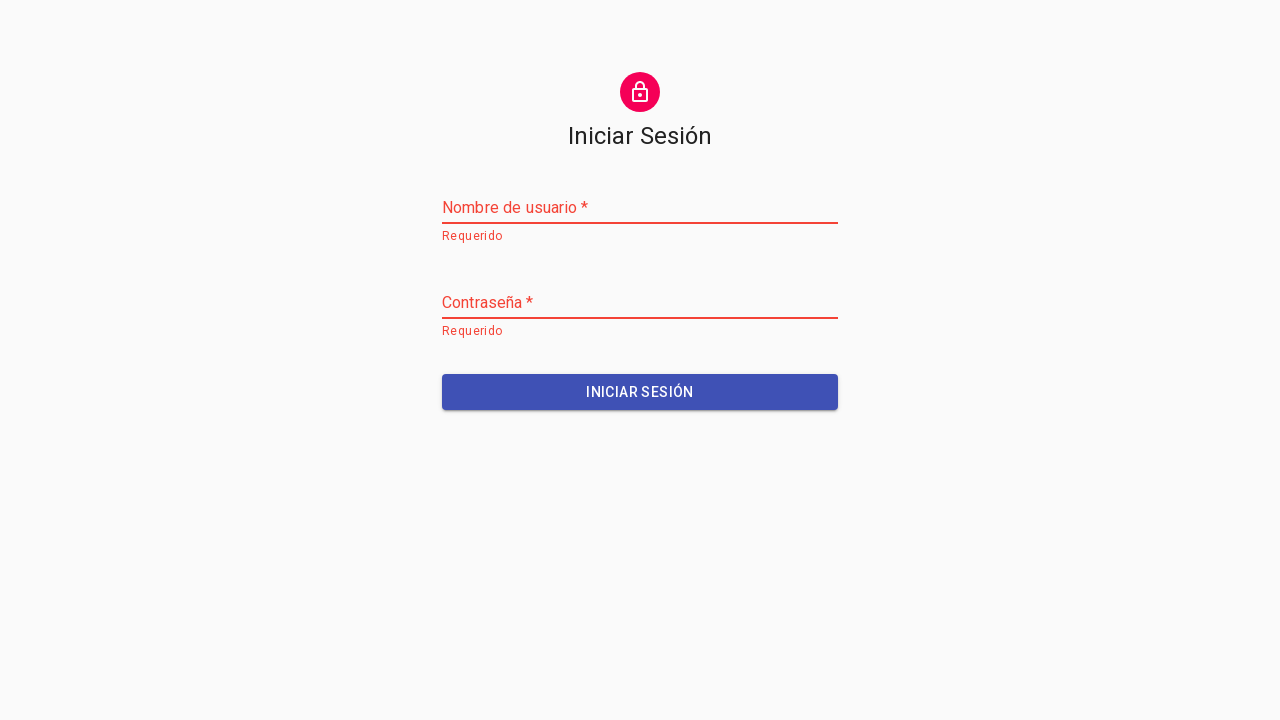

Located password input field
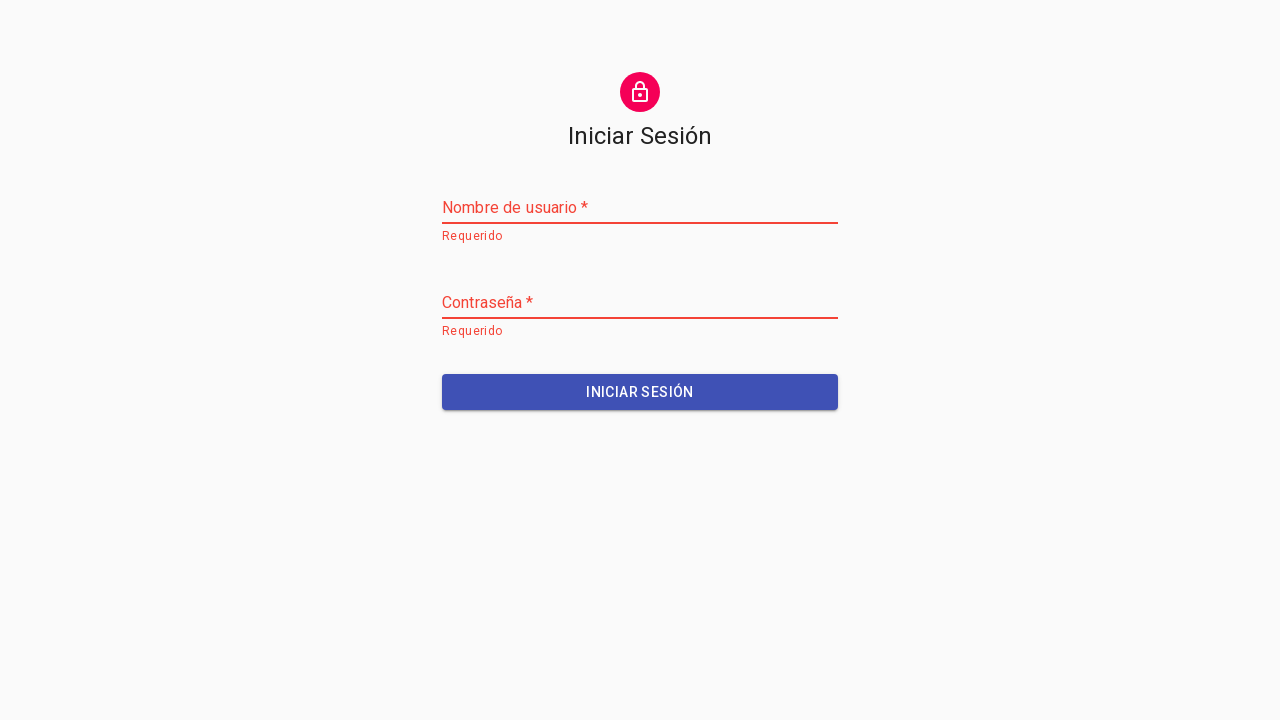

Cleared password input field (left empty) on xpath=//*[@id='root']/main/div/form/div[2]/div/input
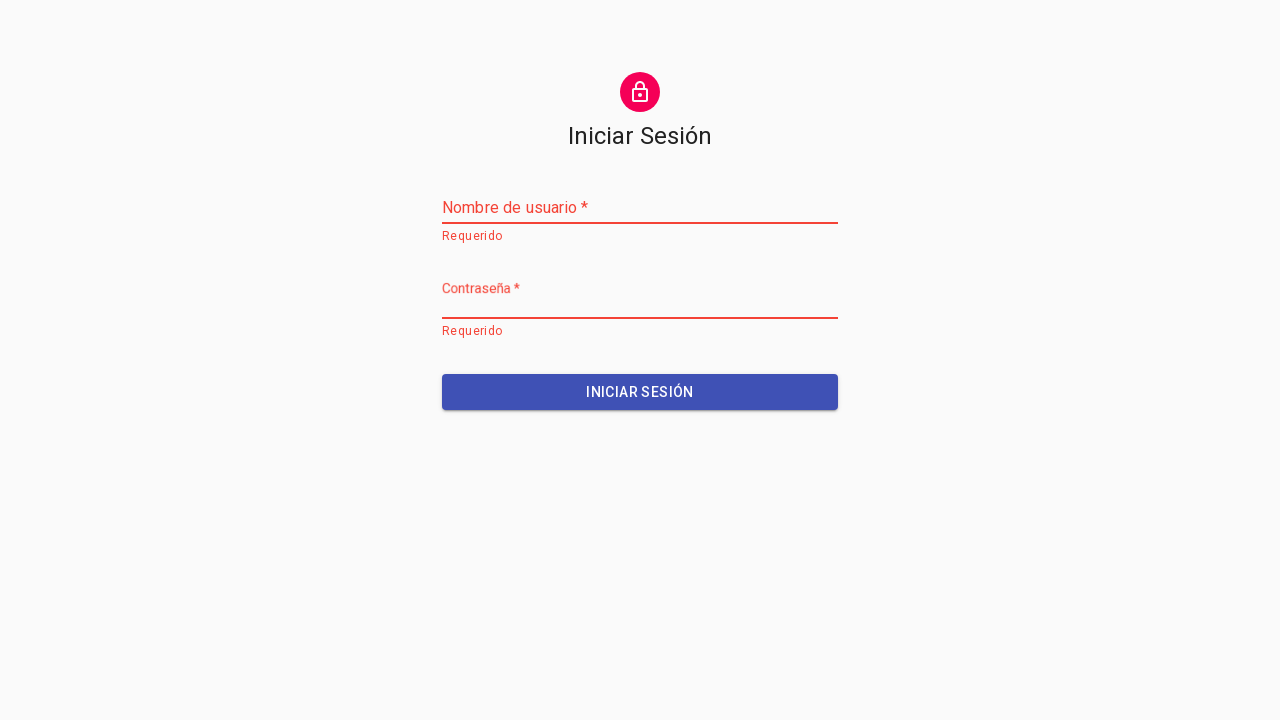

Blurred password input field to trigger validation
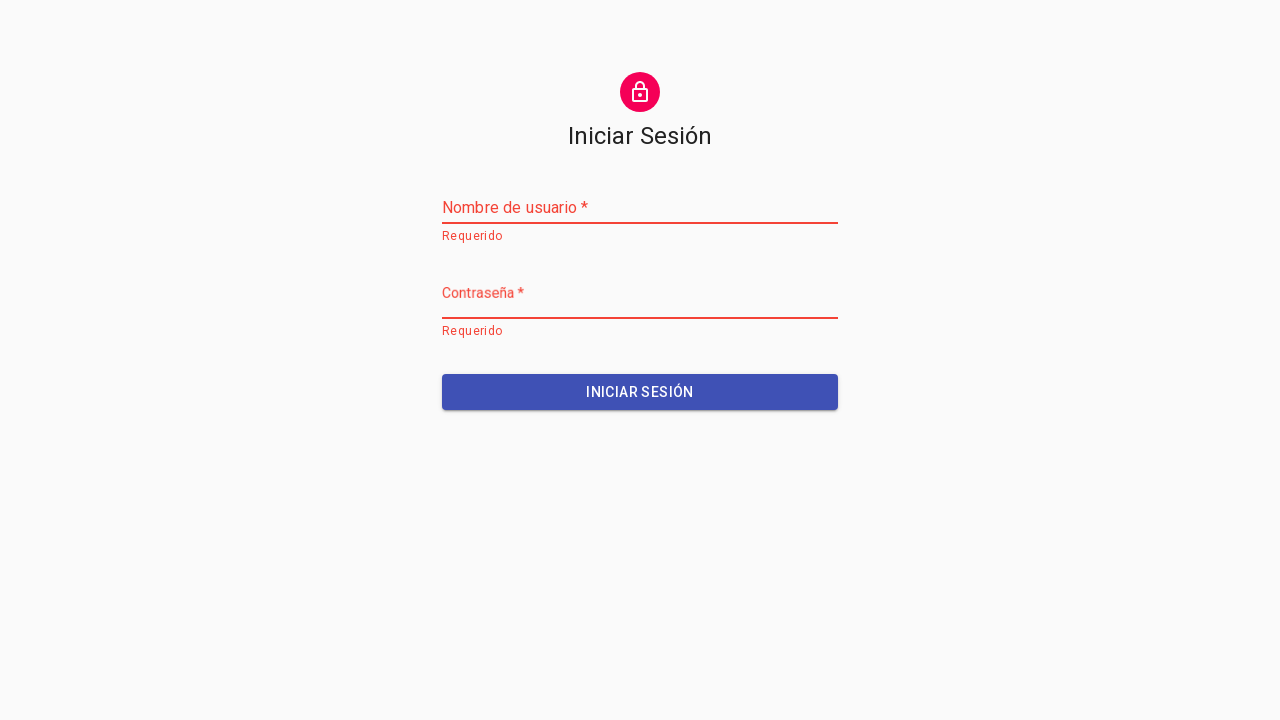

Validation message 'Required' appeared for empty password field
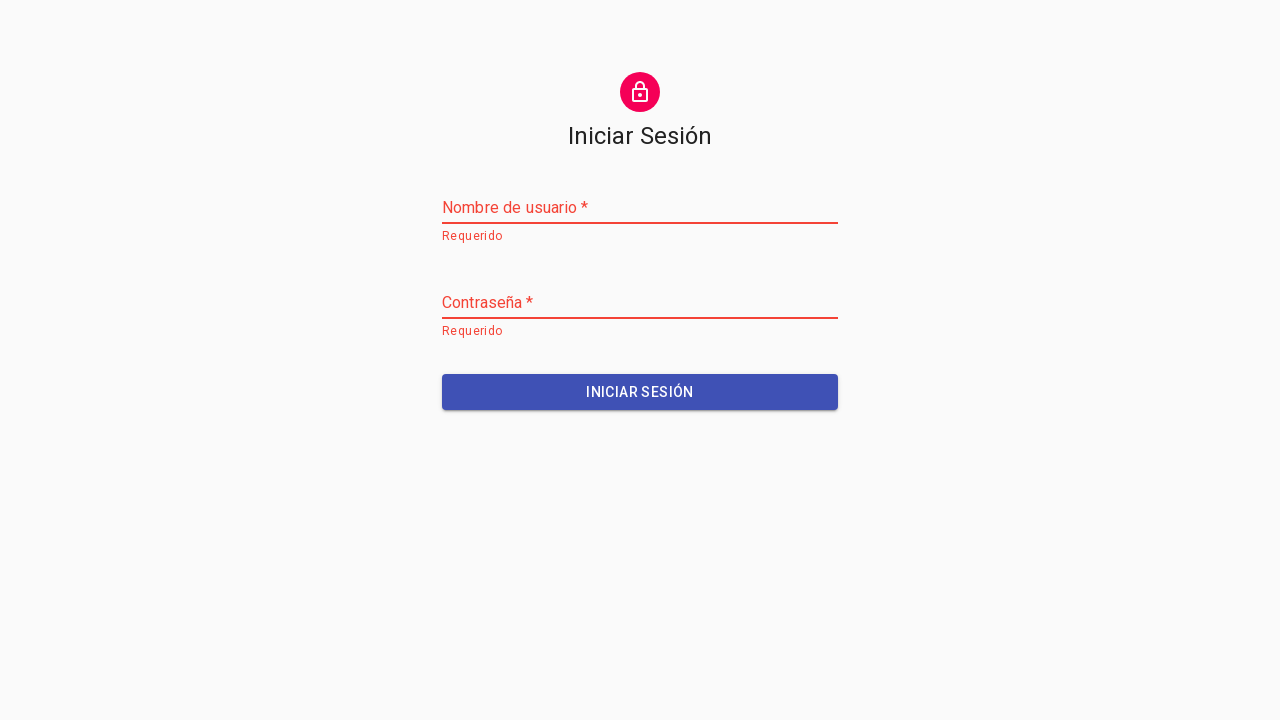

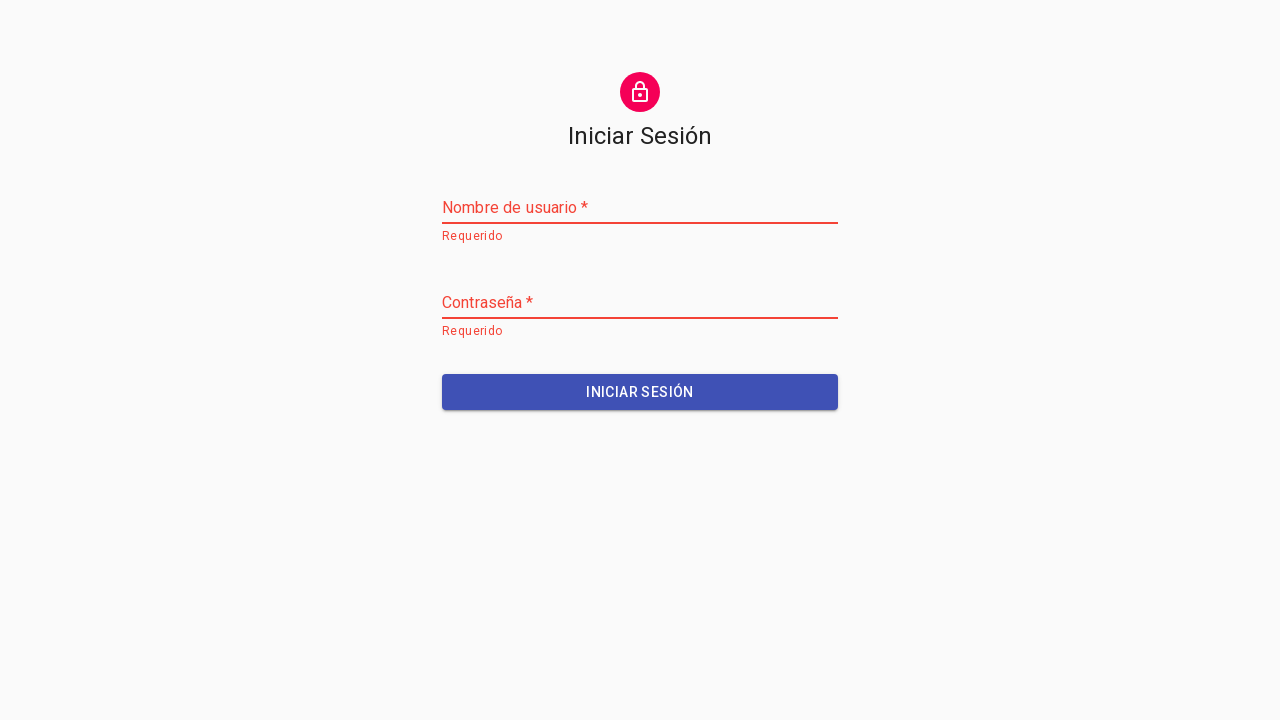